Tests iframe handling by switching to a frame, reading content from it, and switching back to the main content

Starting URL: https://demoqa.com/frames

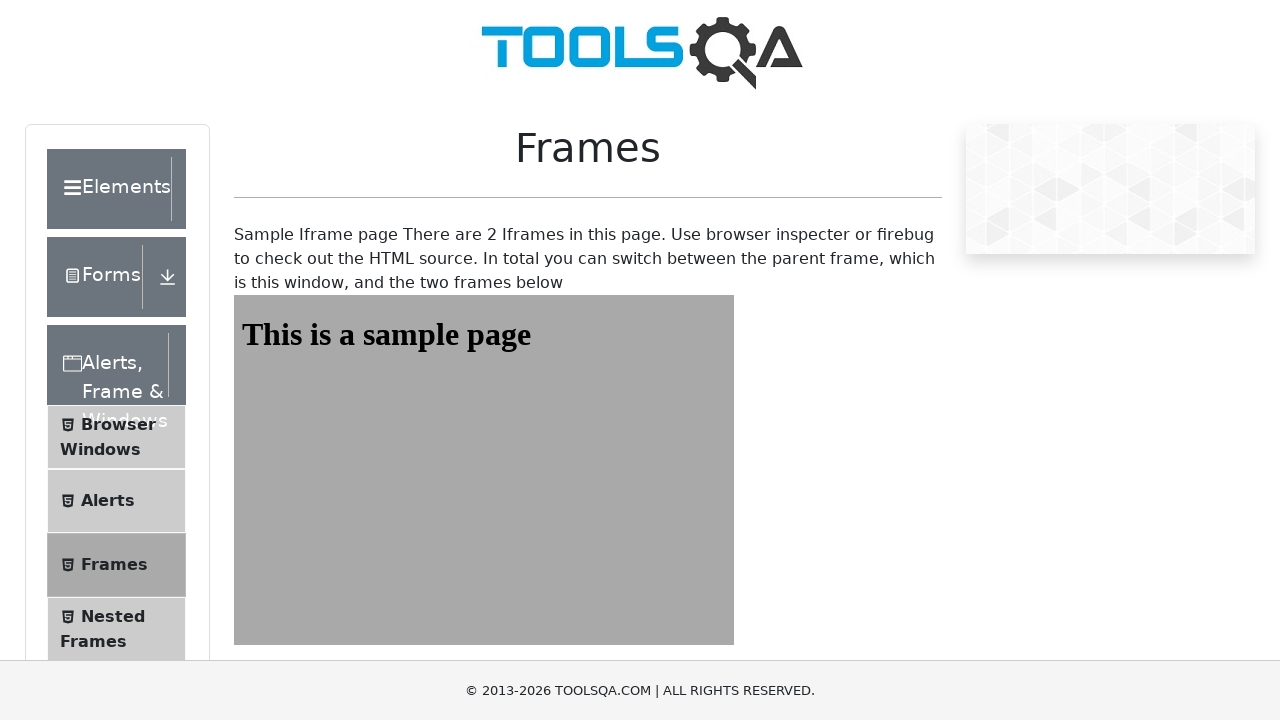

Navigated to frames demo page
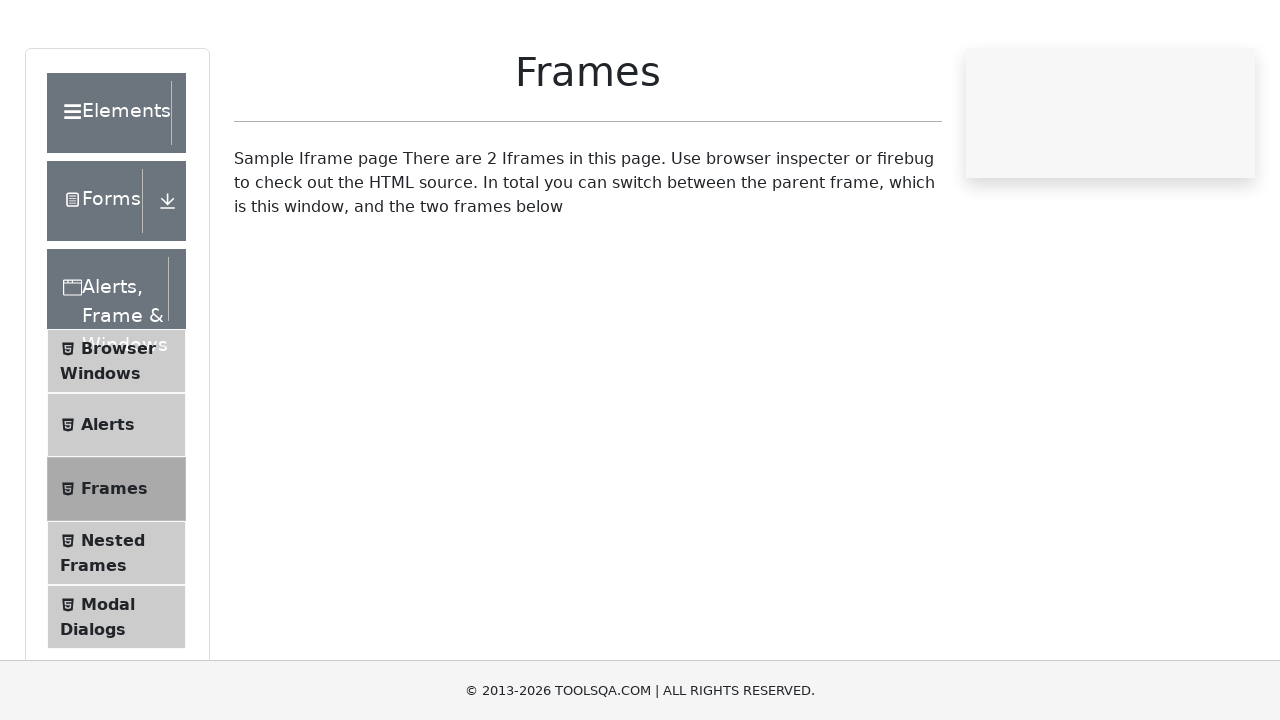

Located iframe with id 'frame1'
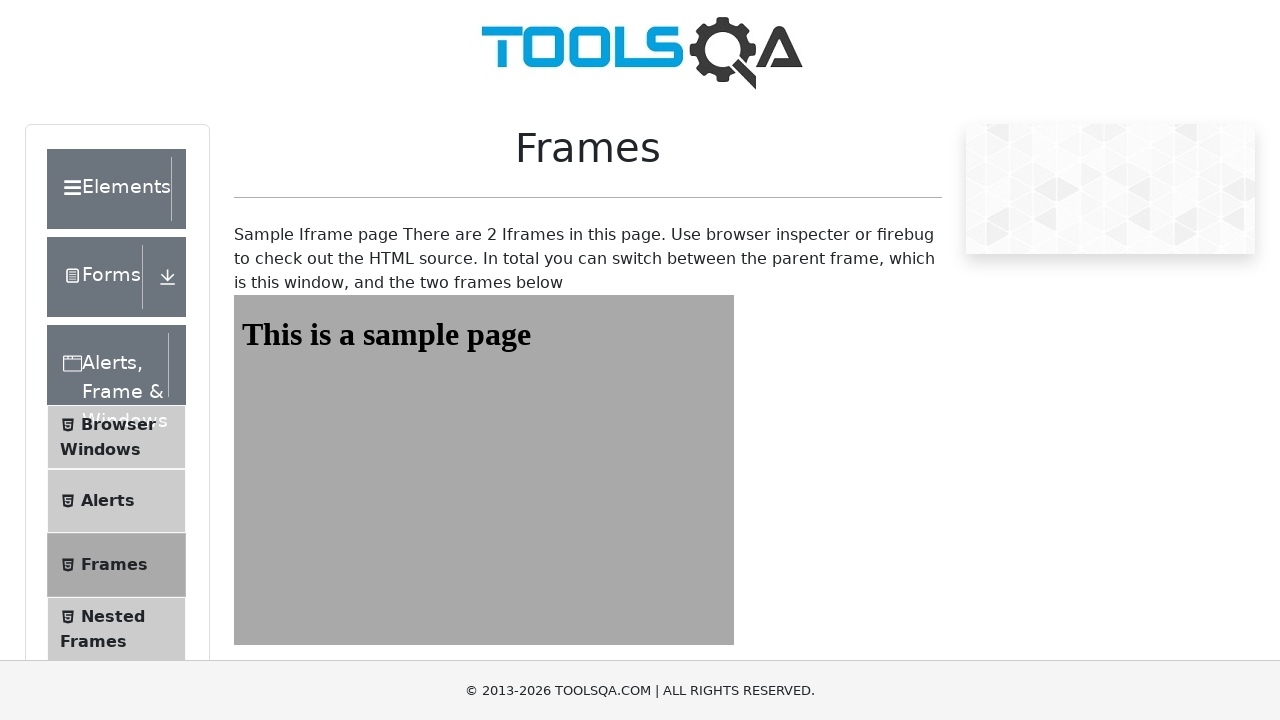

Read heading text from iframe: 'This is a sample page'
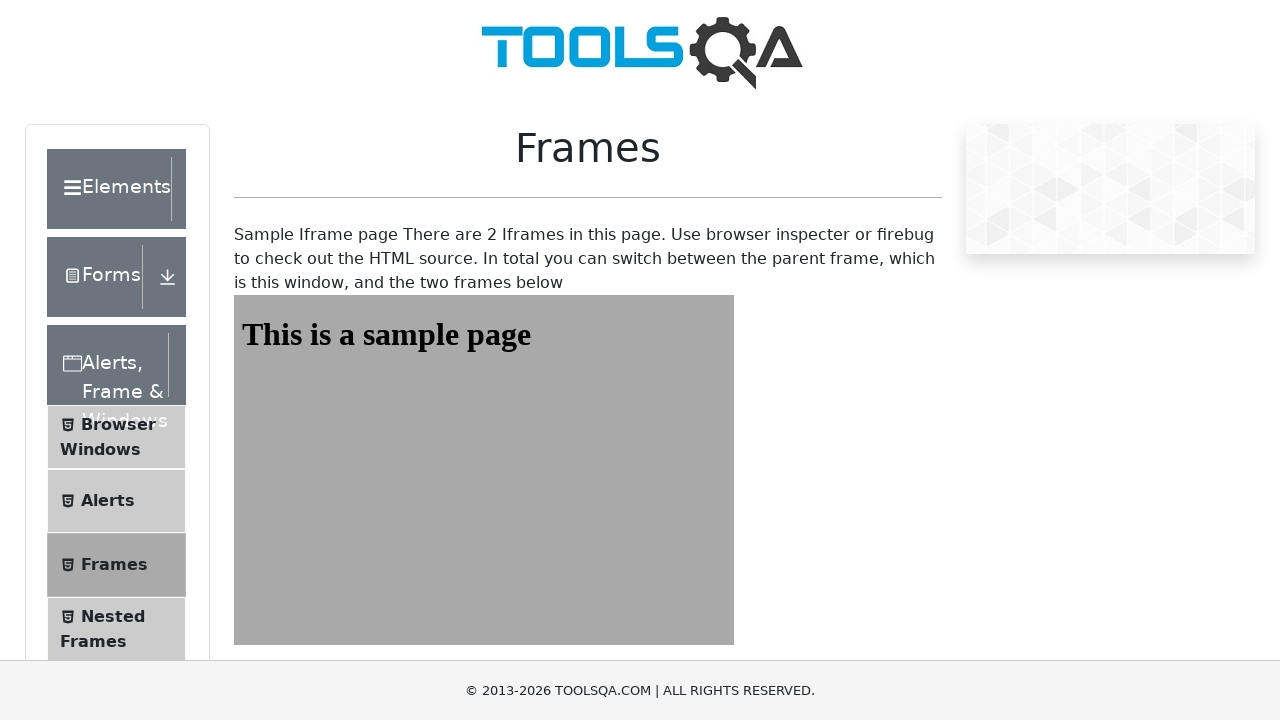

Retrieved href attribute from header link in main content: 'https://demoqa.com'
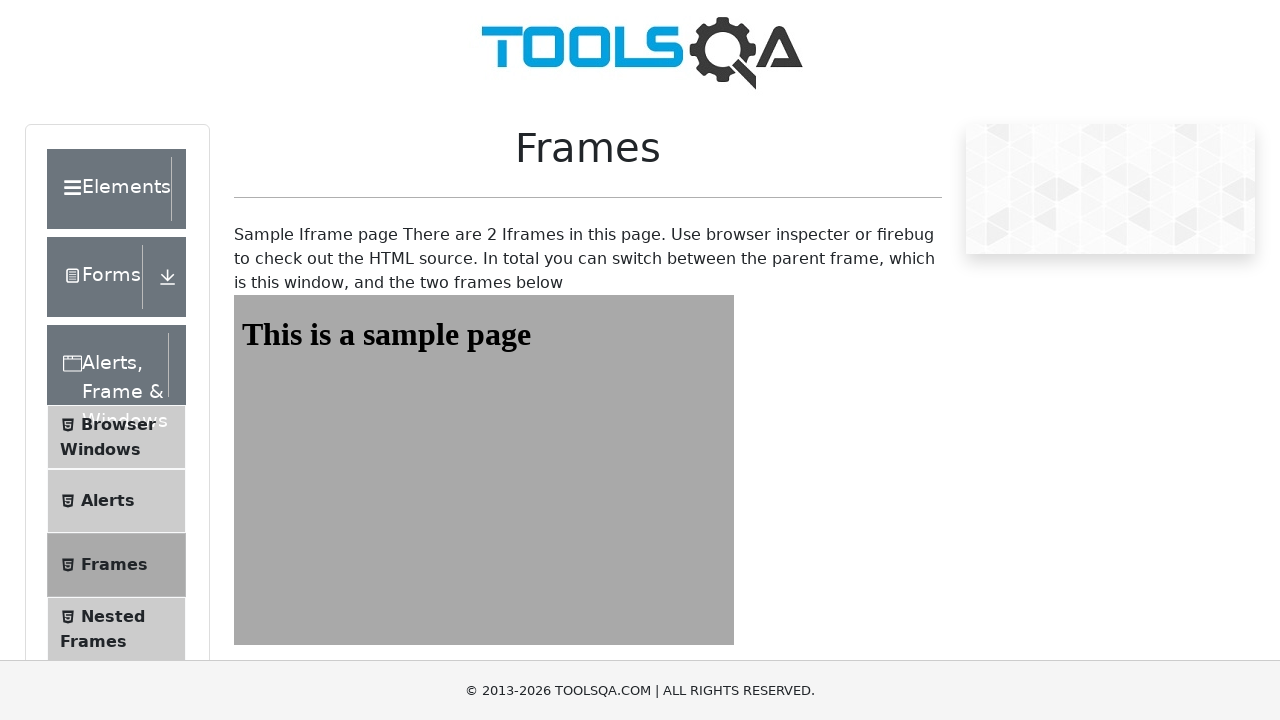

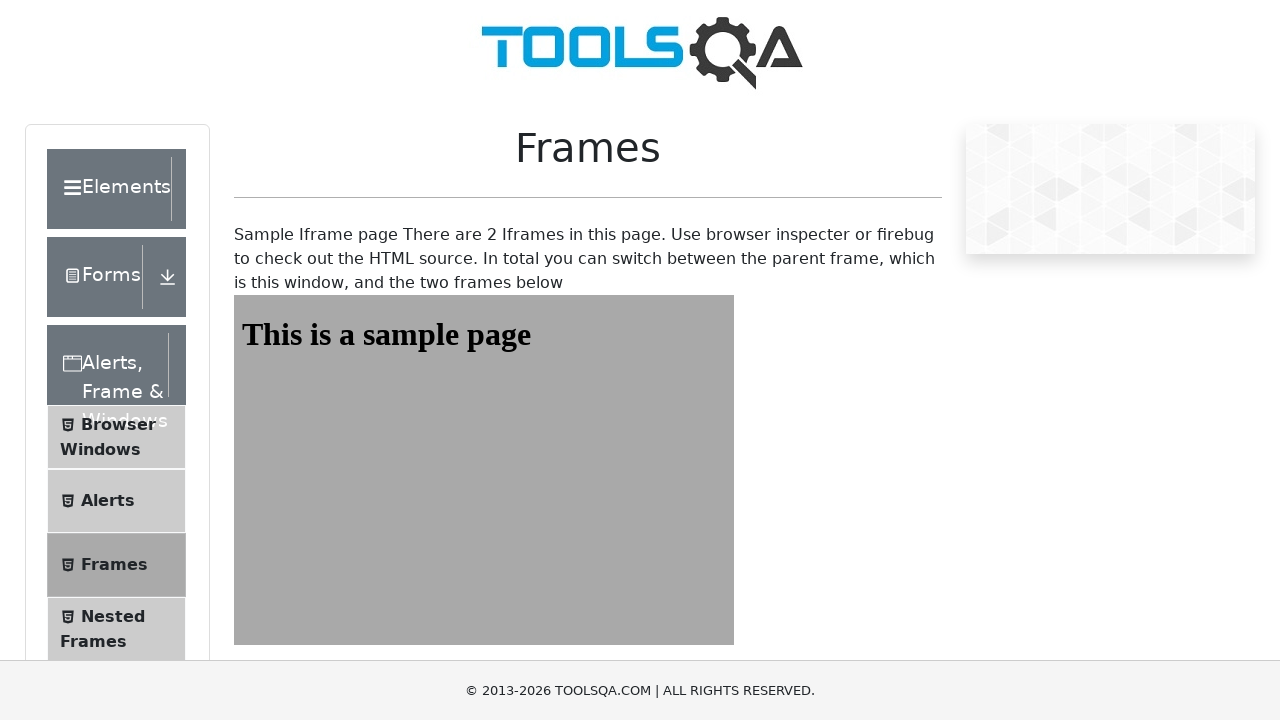